Tests modal dialog handling by clicking a button to open a modal, then clicking the Save button inside the modal.

Starting URL: https://bonigarcia.dev/selenium-webdriver-java/dialog-boxes.html

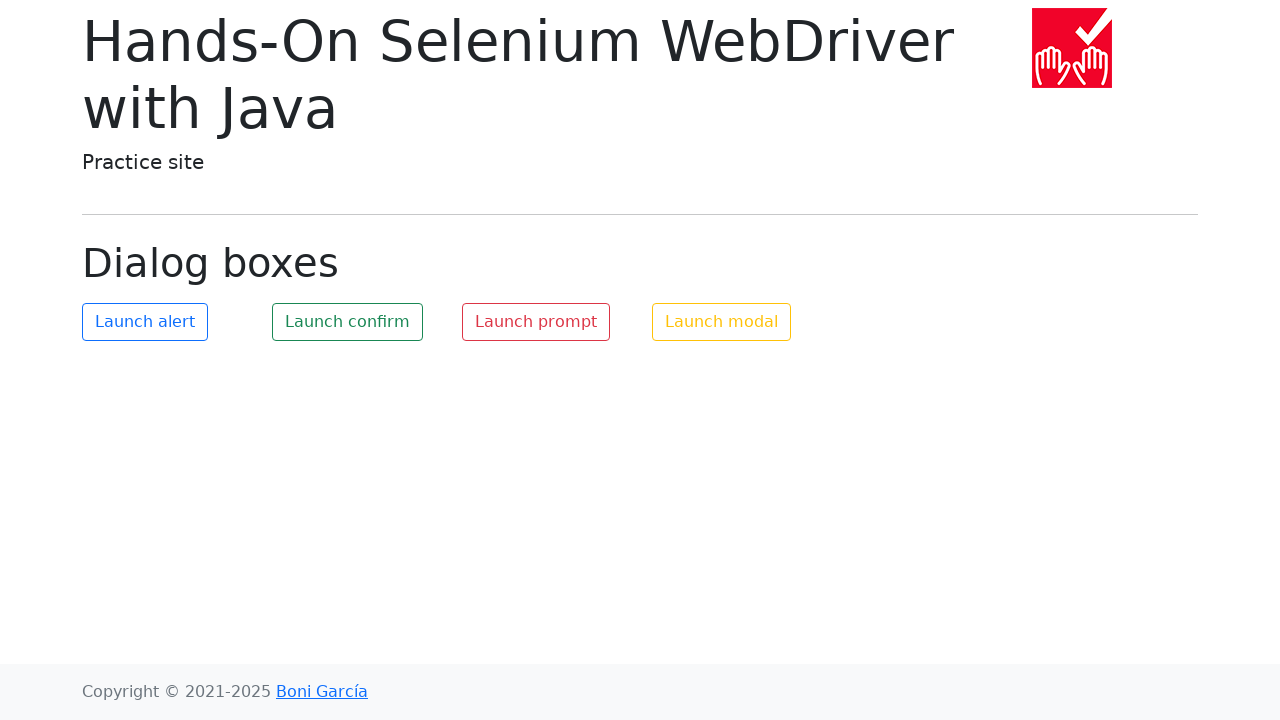

Clicked button to open modal dialog at (722, 322) on #my-modal
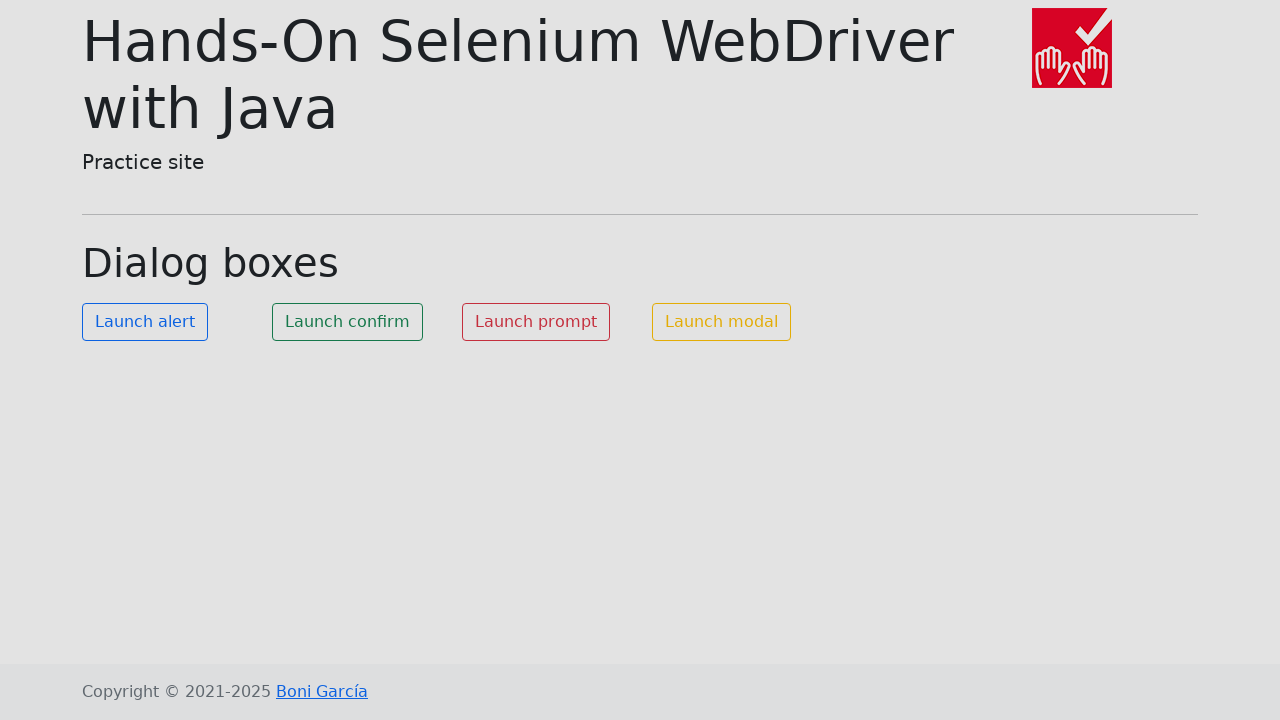

Clicked Save button inside modal at (804, 134) on button:has-text('Save')
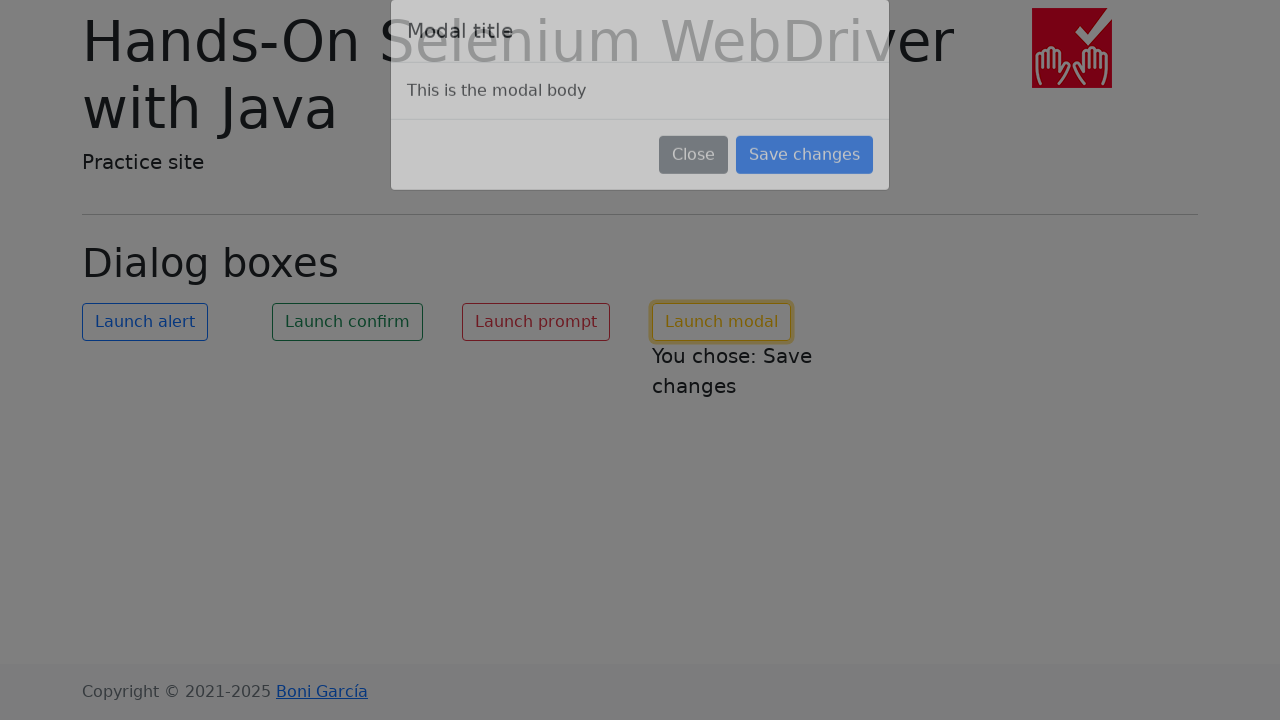

Modal text element is visible
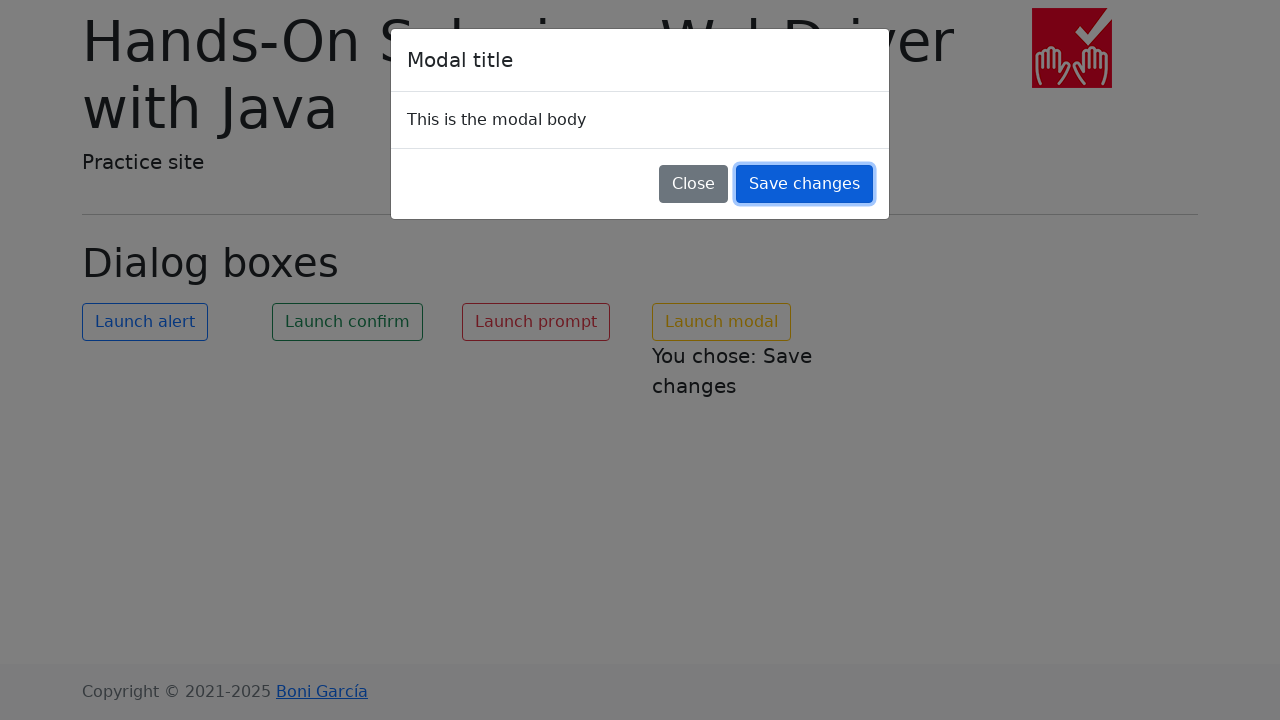

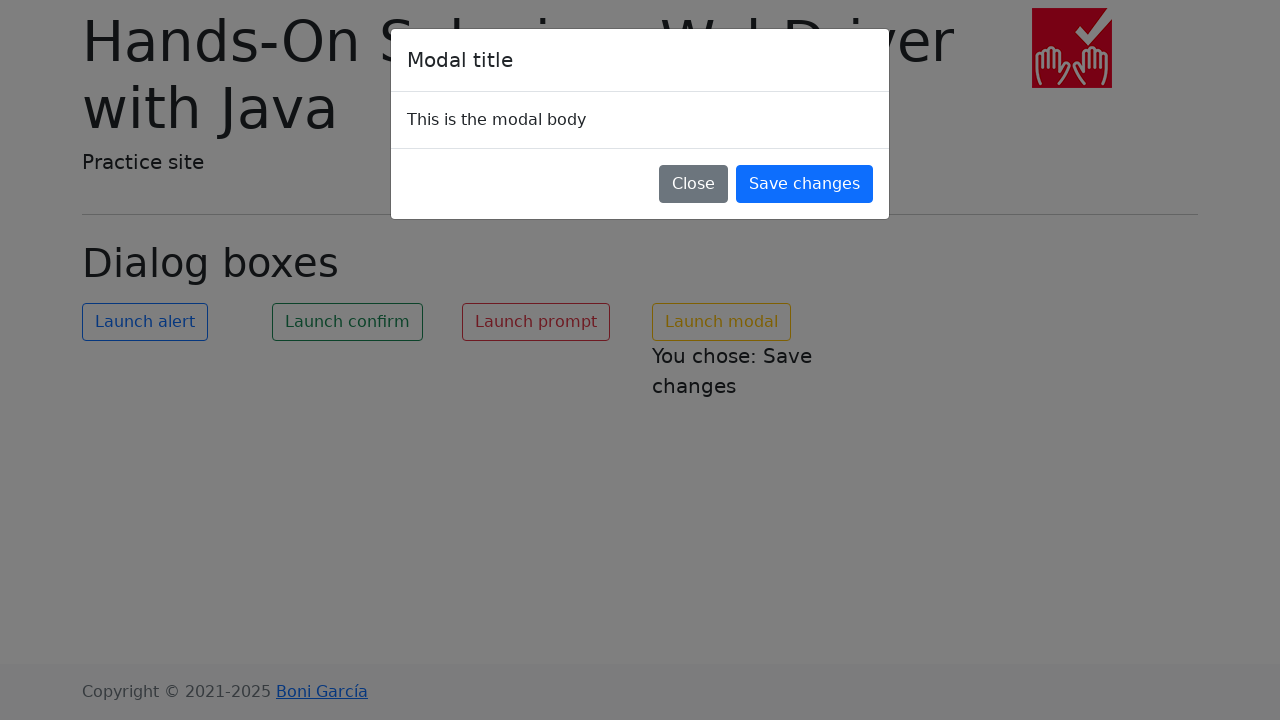